Tests that clicking 'Clear Completed' removes completed todo items from the main list

Starting URL: https://todomvc.com/examples/react/dist/

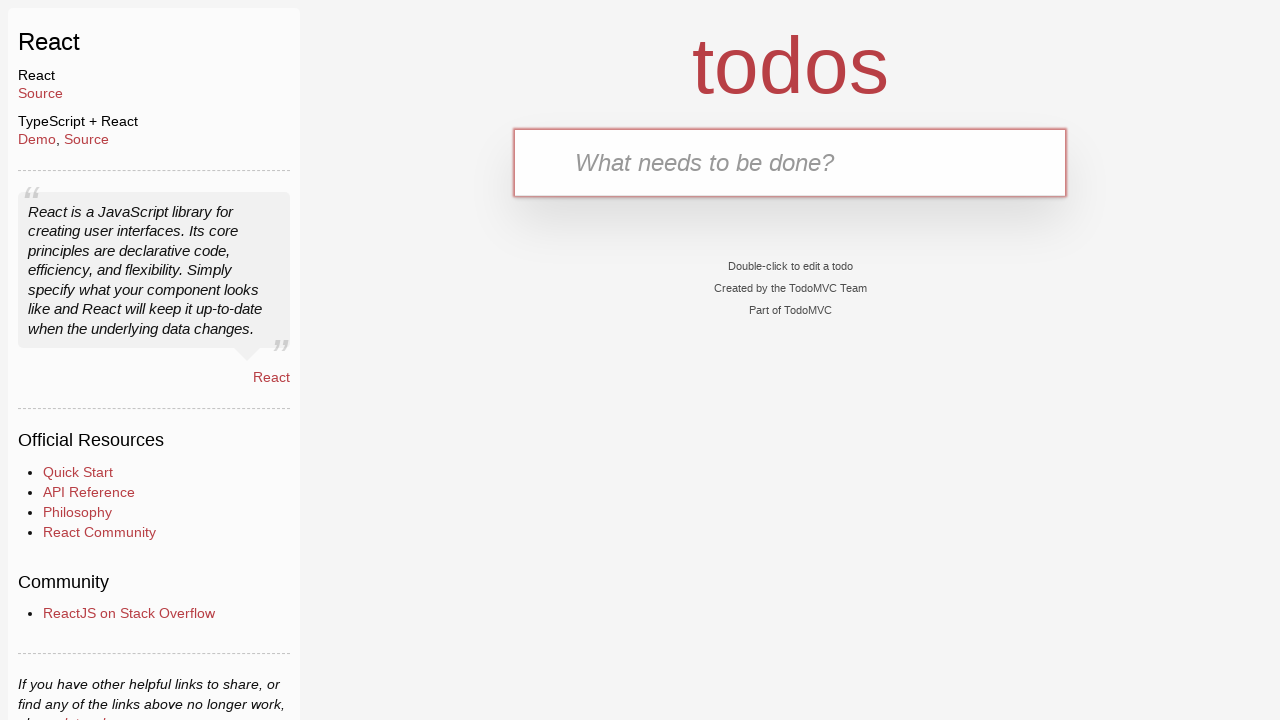

Filled new todo input with 'Task to complete' on .new-todo
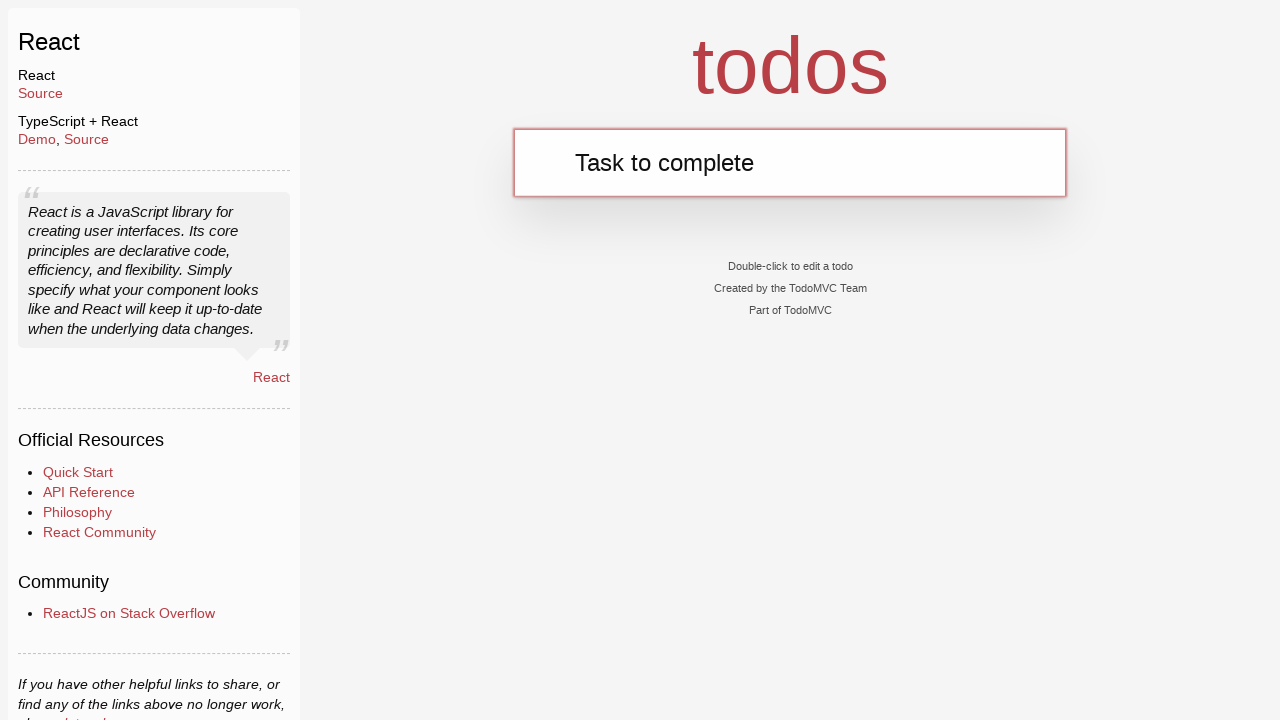

Pressed Enter to create first todo item on .new-todo
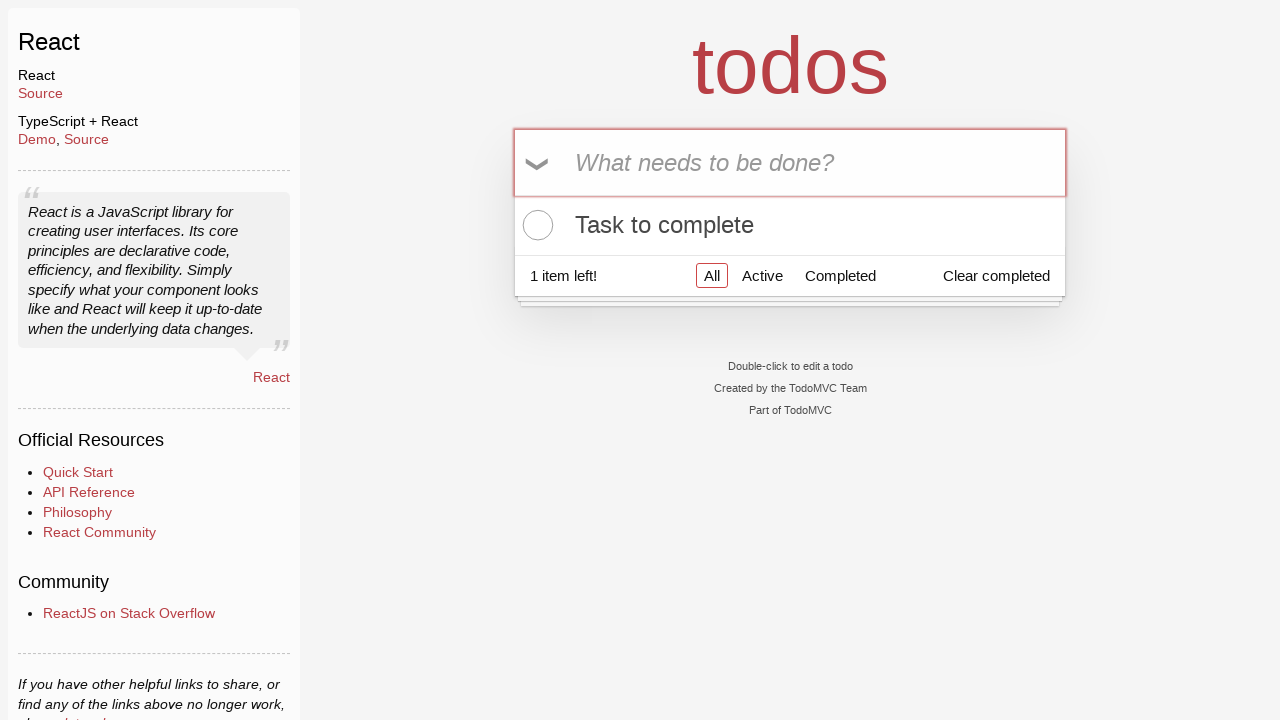

Filled new todo input with 'Task to keep' on .new-todo
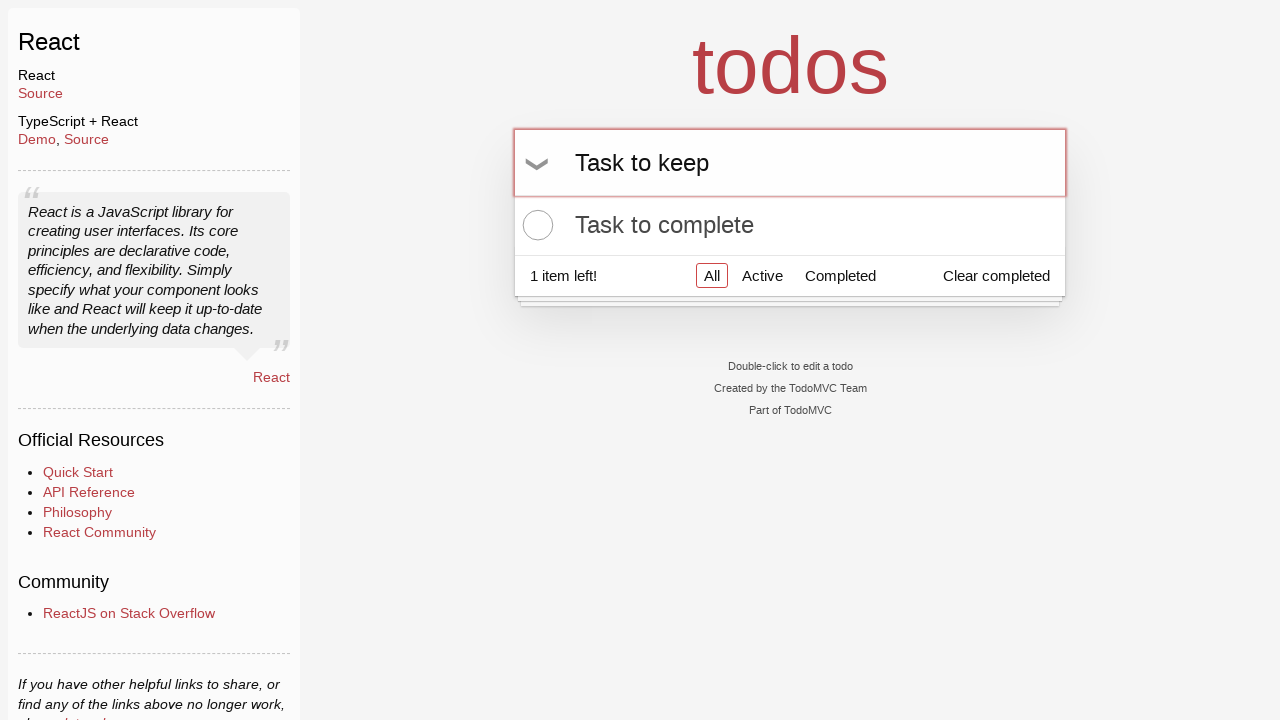

Pressed Enter to create second todo item on .new-todo
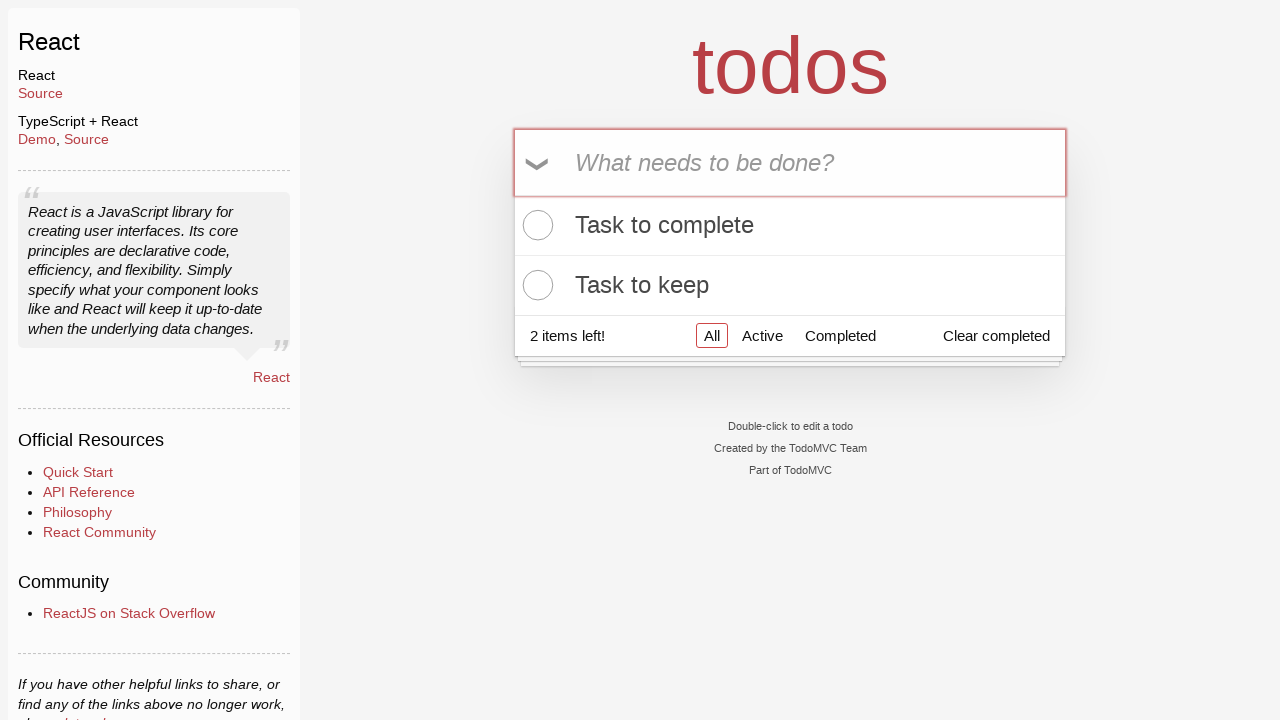

Clicked toggle checkbox on first todo item to mark it complete at (535, 225) on .todo-list li:first-child .toggle
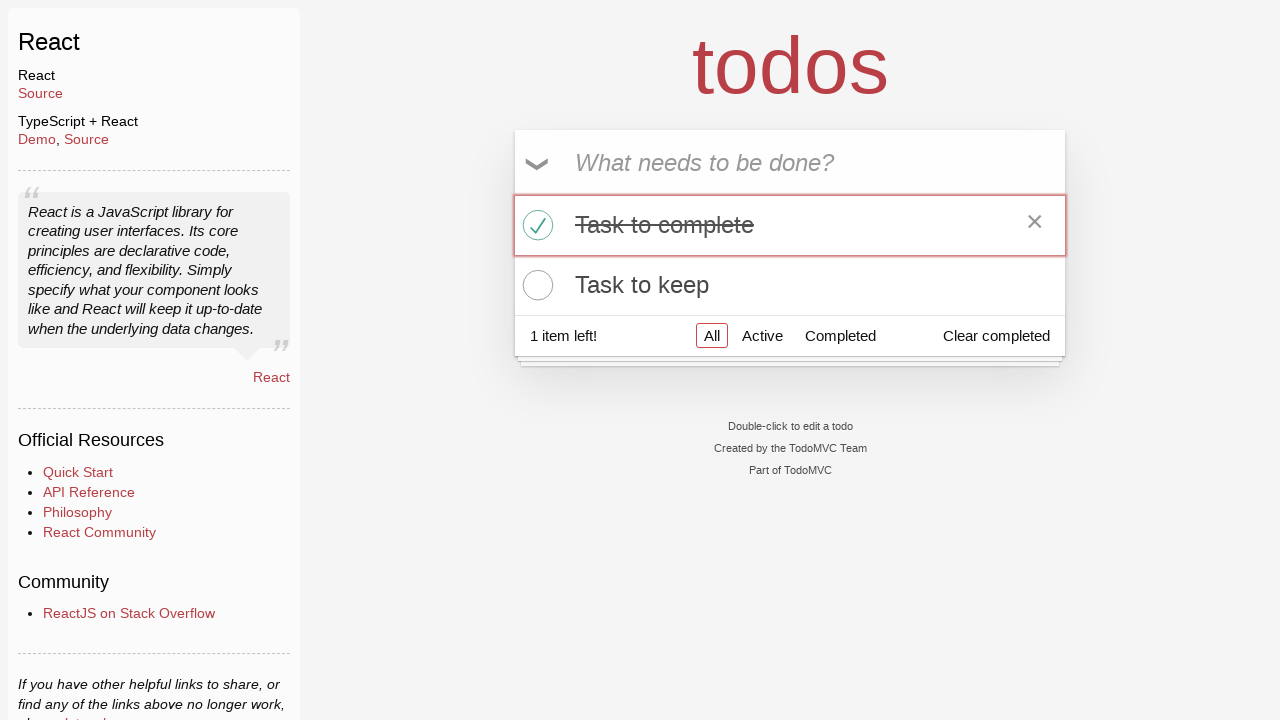

Clicked 'Clear Completed' button to remove completed todos at (996, 335) on .clear-completed
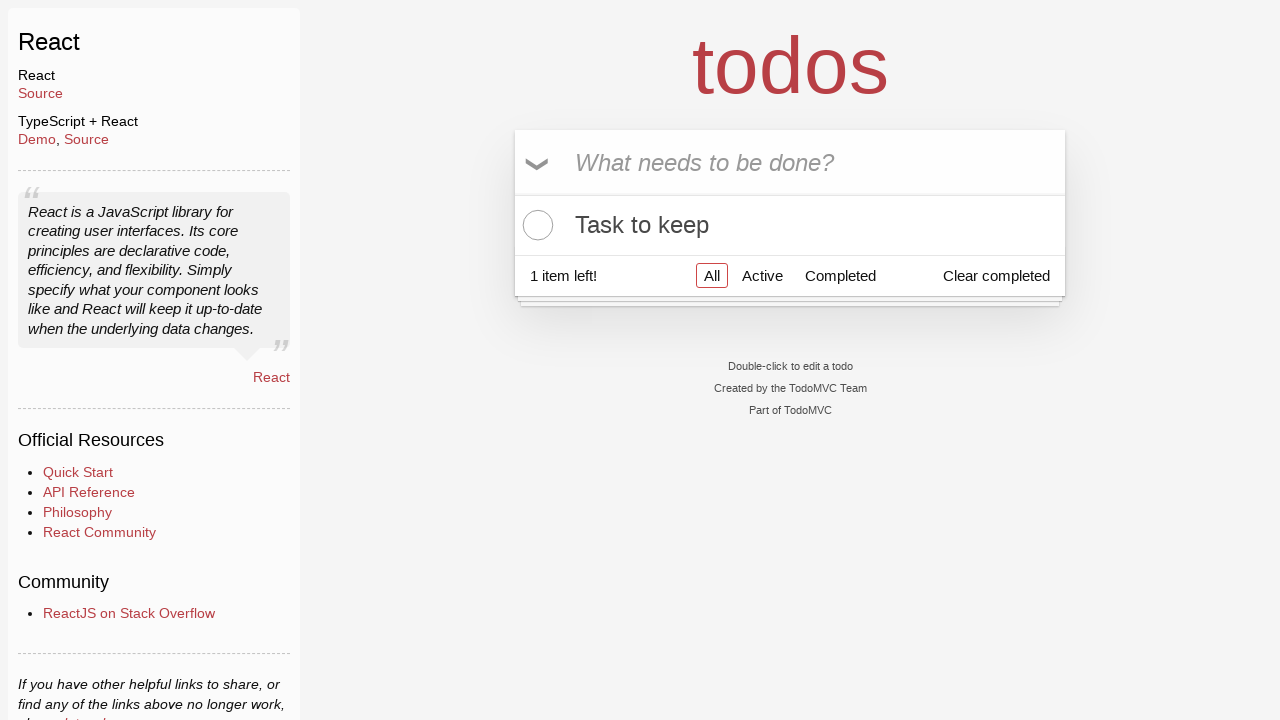

Located all remaining todo items in the list
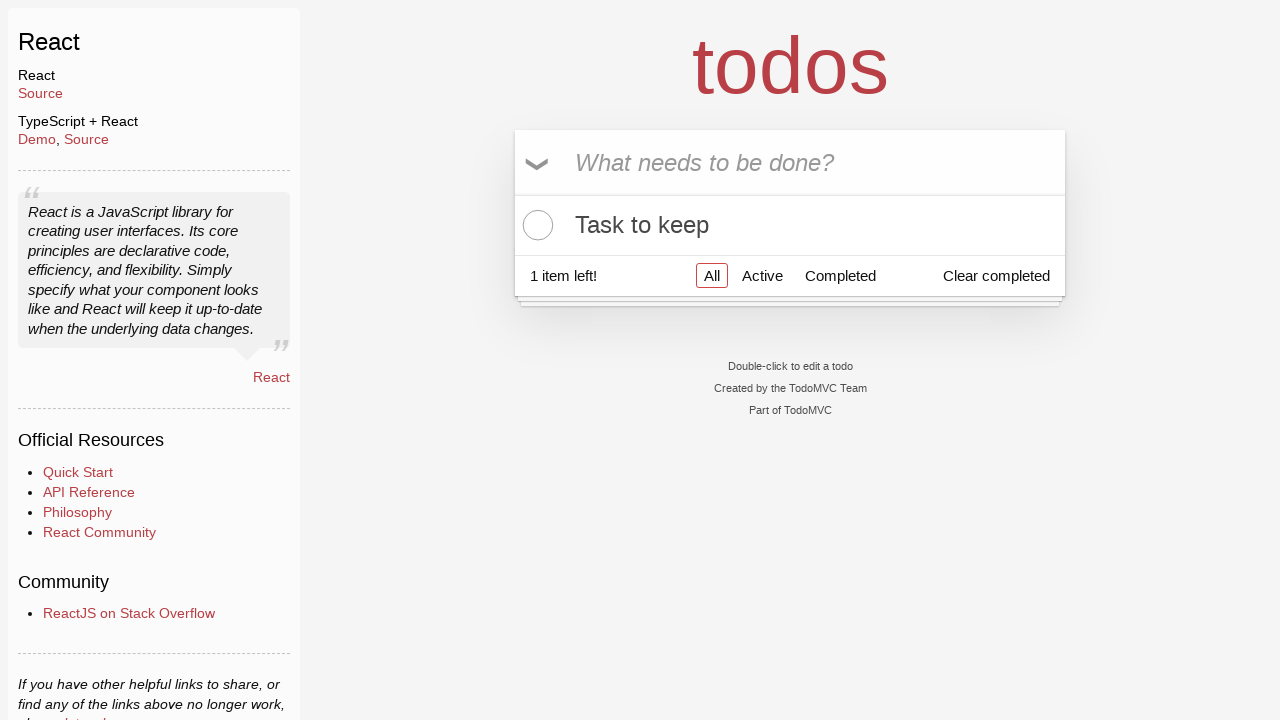

Verified that exactly 1 todo item remains after clearing completed
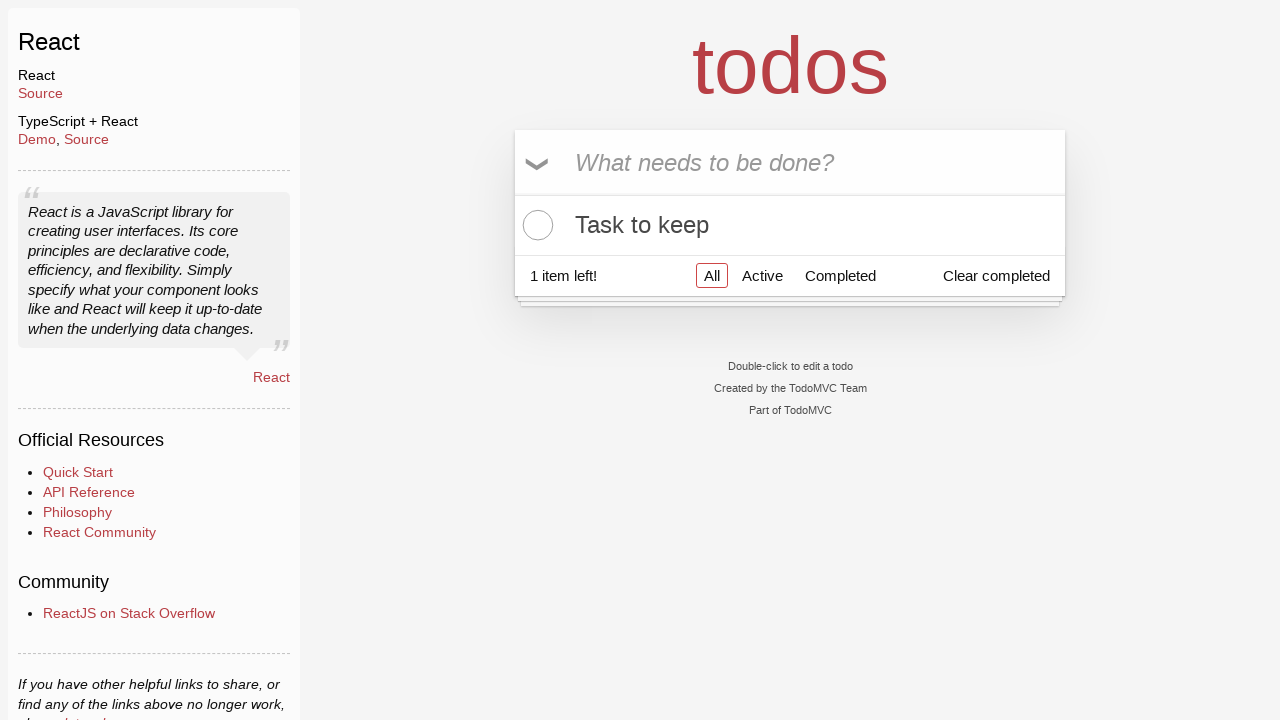

Verified that the remaining todo contains 'Task to keep' text
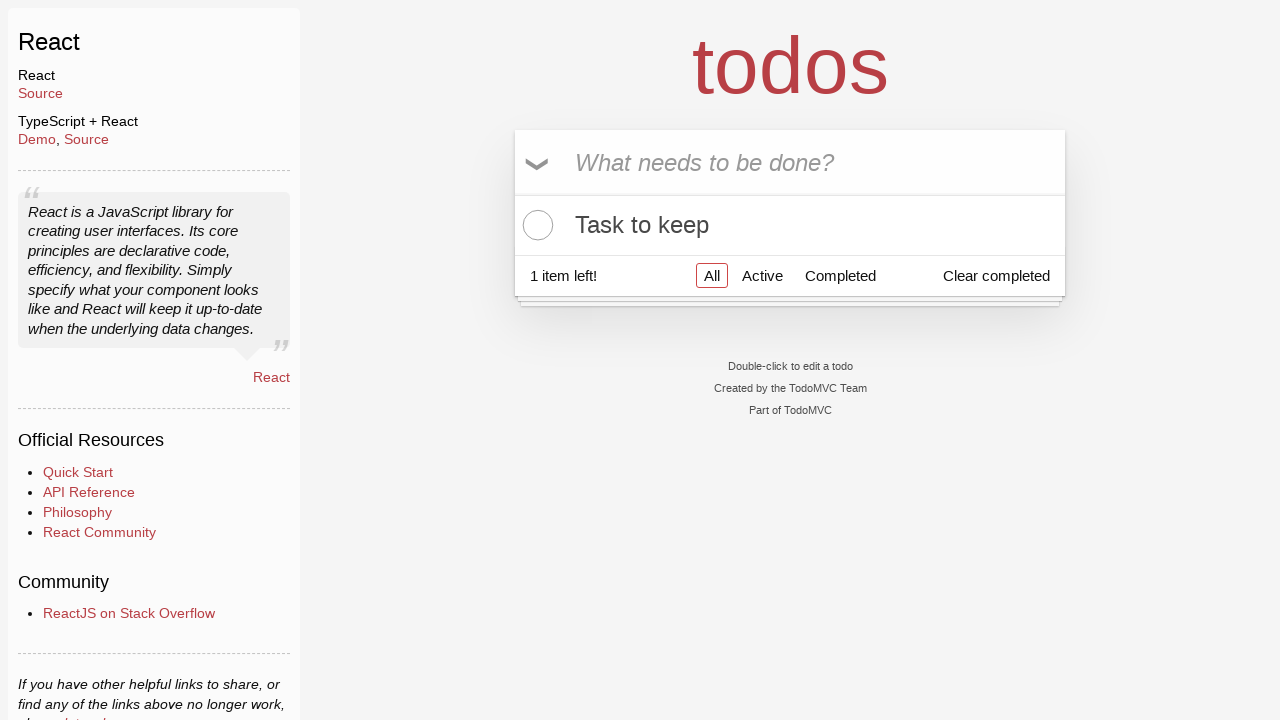

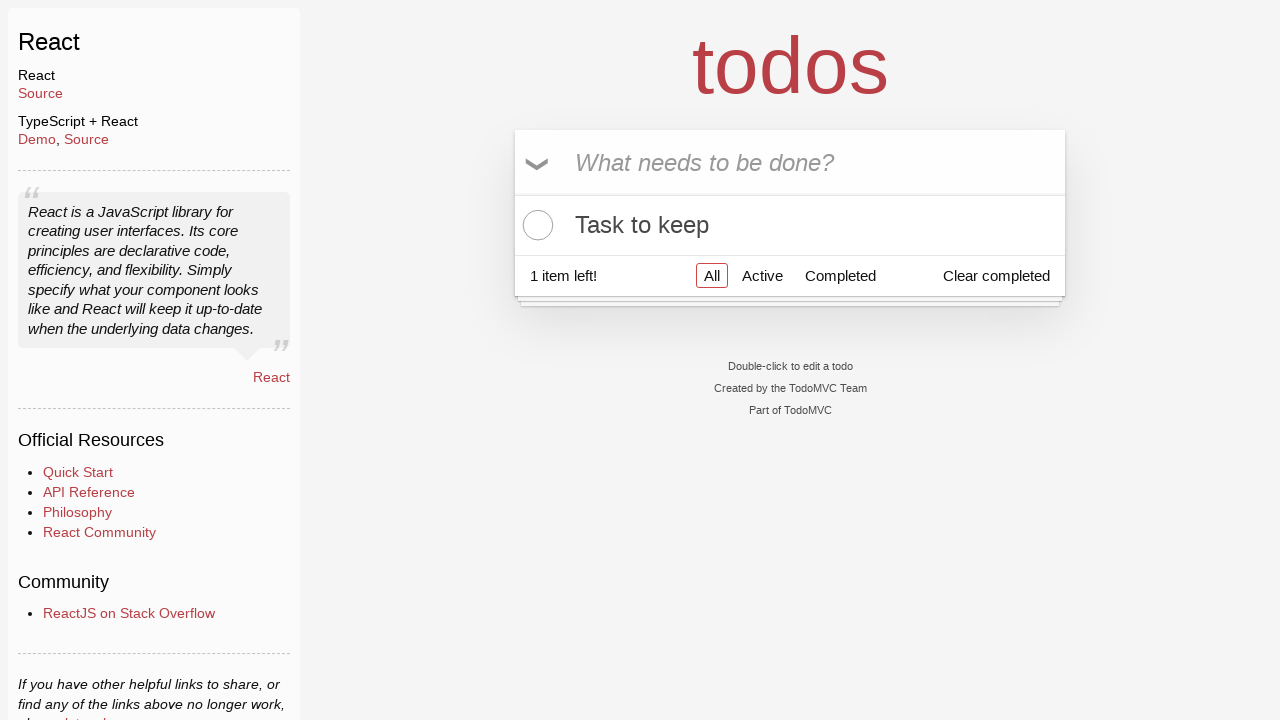